Tests limiting WebDriver scope by finding links within a footer section, then opens each link in the first footer column in a new tab using keyboard shortcuts (Ctrl+Enter).

Starting URL: https://www.rahulshettyacademy.com/AutomationPractice/

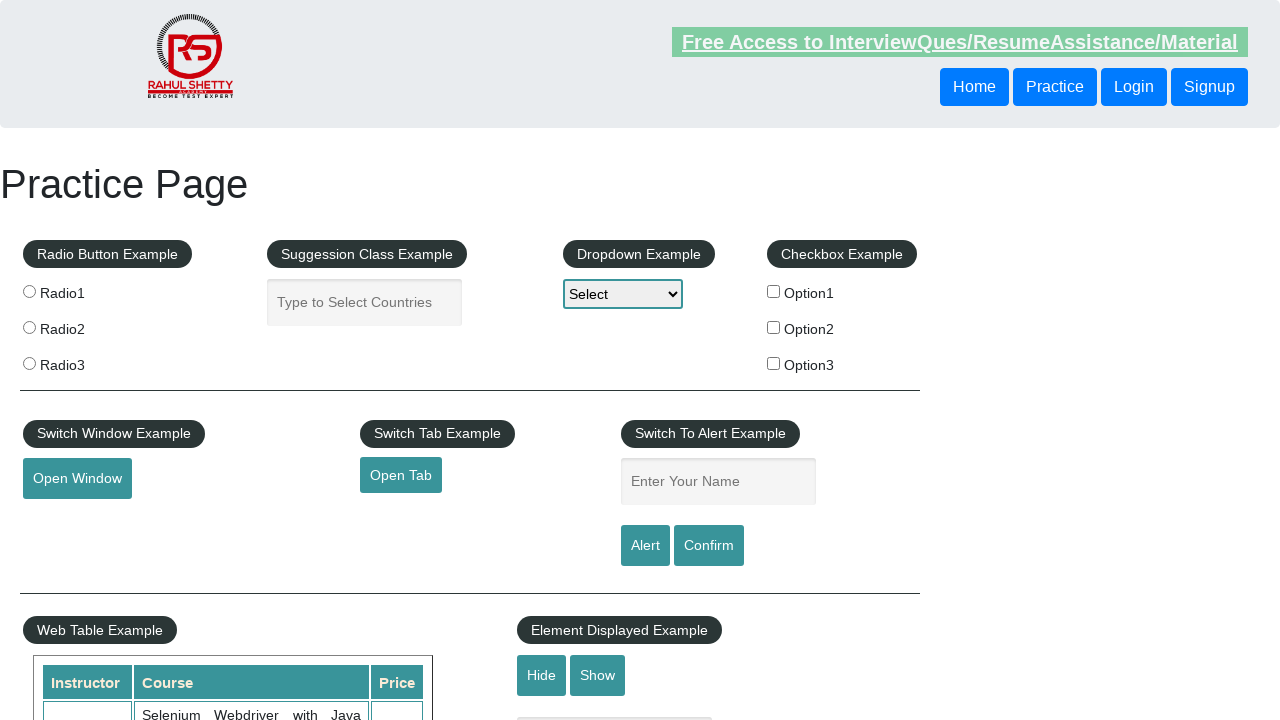

Footer section (#gf-BIG) loaded
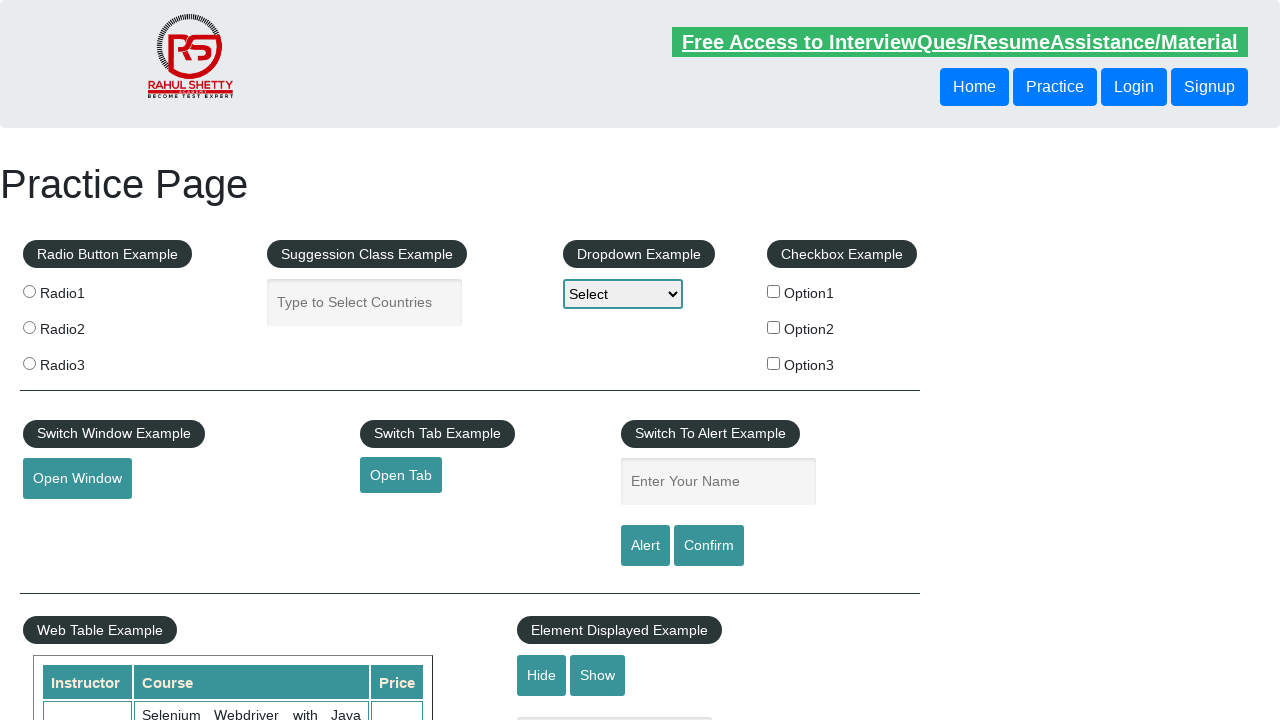

First column in footer table loaded
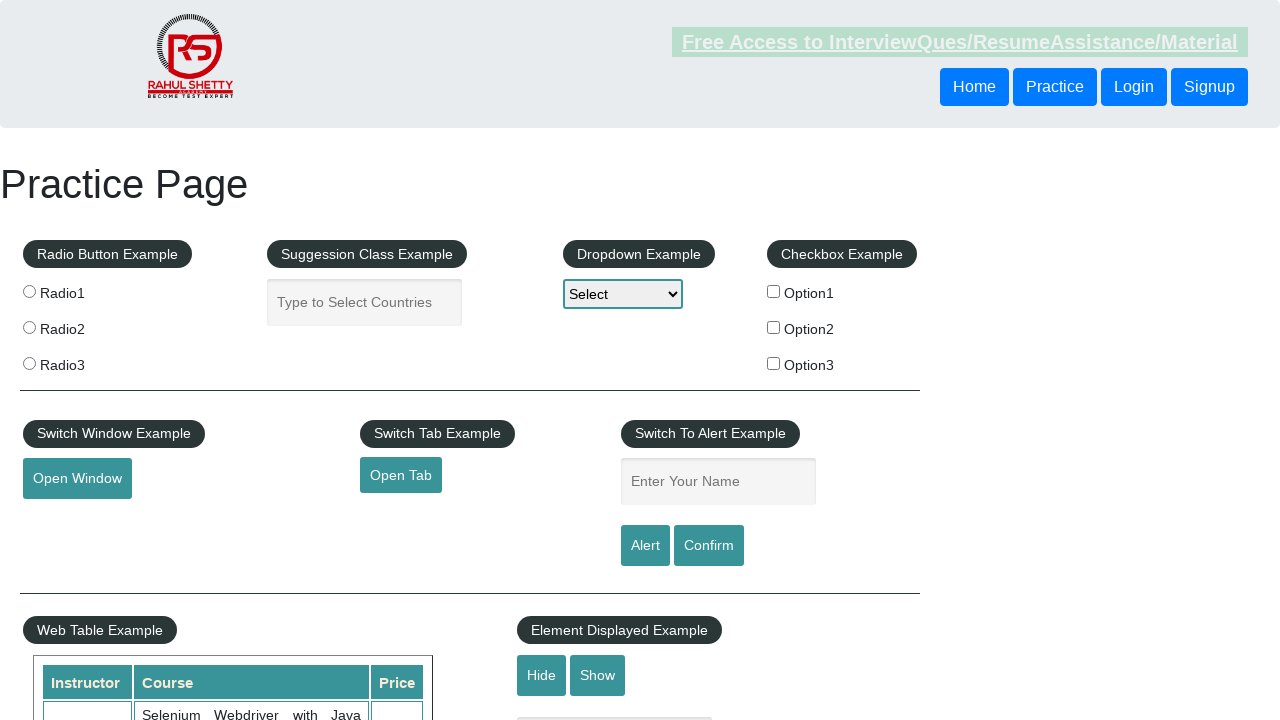

Located all links in first footer column
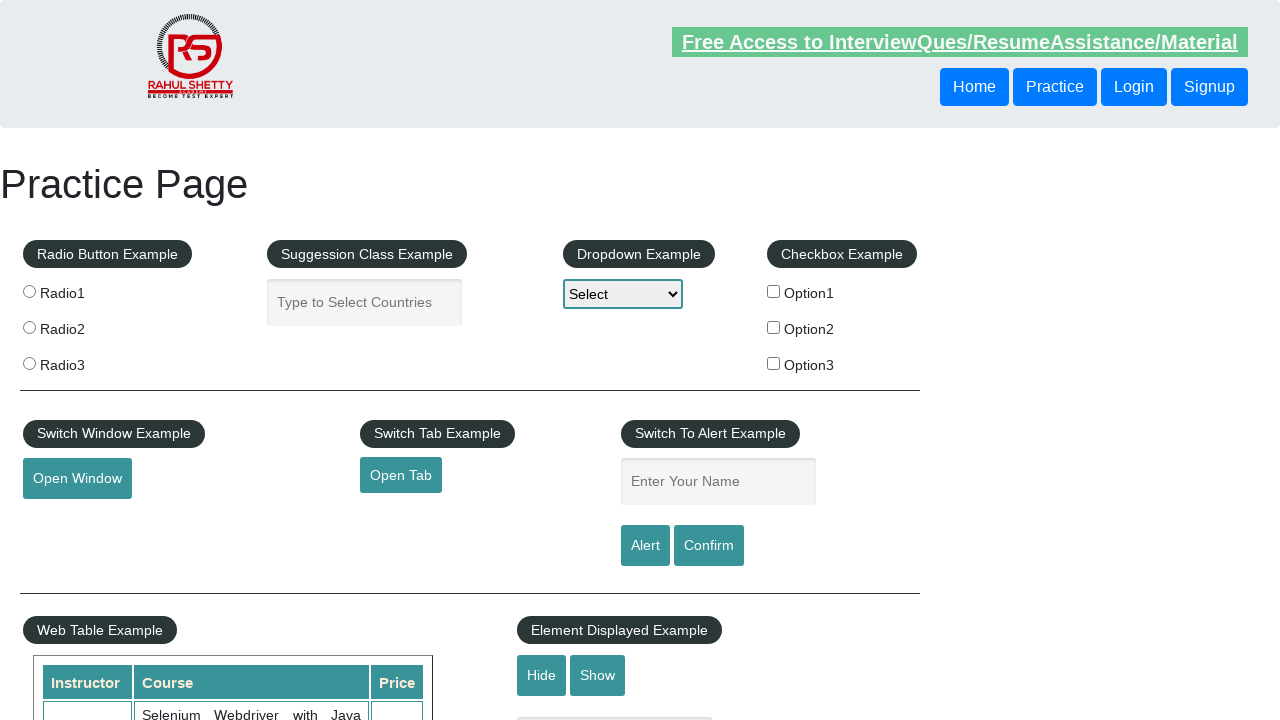

Found 5 links in first footer column
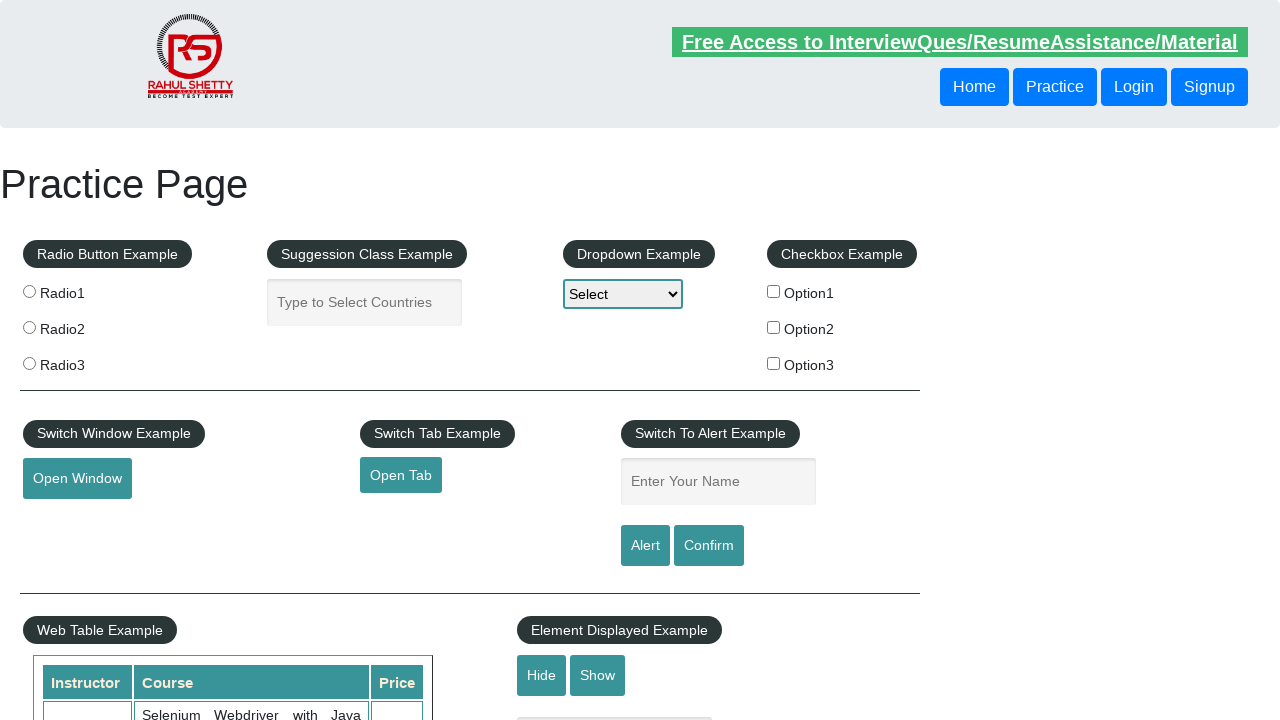

Opened footer link 1 in new tab using Ctrl+Click at (68, 520) on #gf-BIG table tbody tr td:first-child ul a >> nth=1
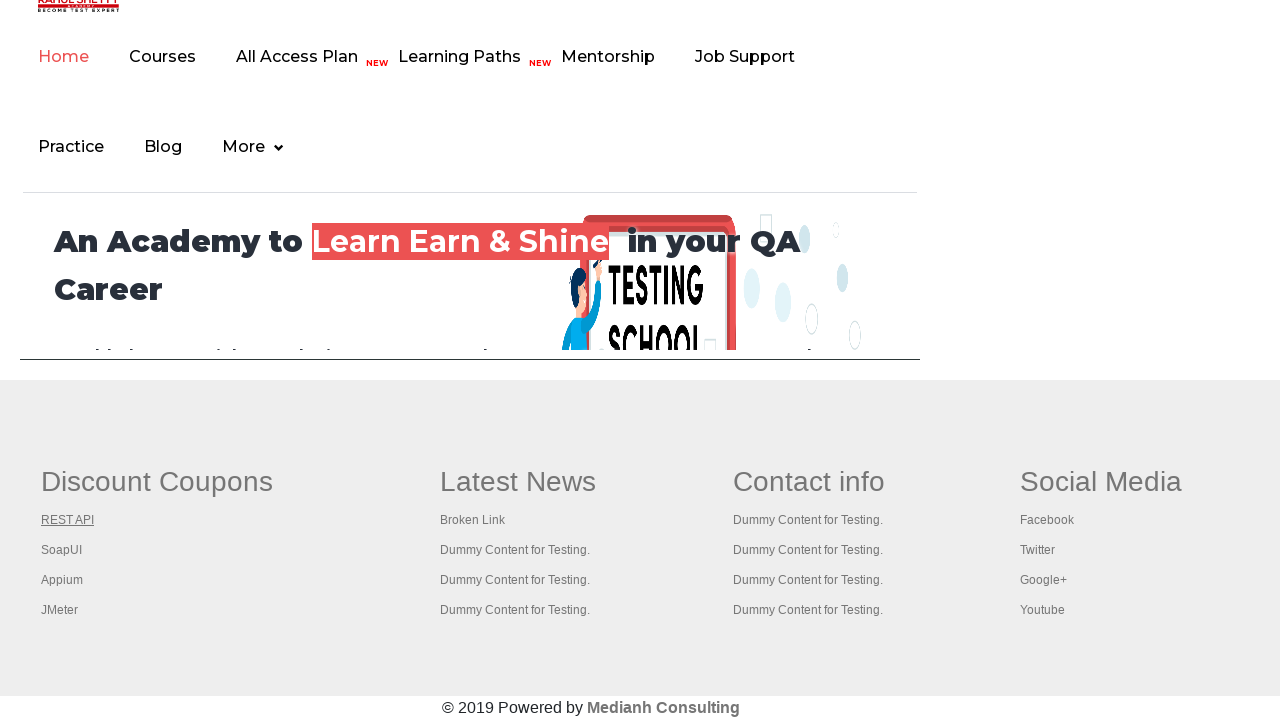

Opened footer link 2 in new tab using Ctrl+Click at (62, 550) on #gf-BIG table tbody tr td:first-child ul a >> nth=2
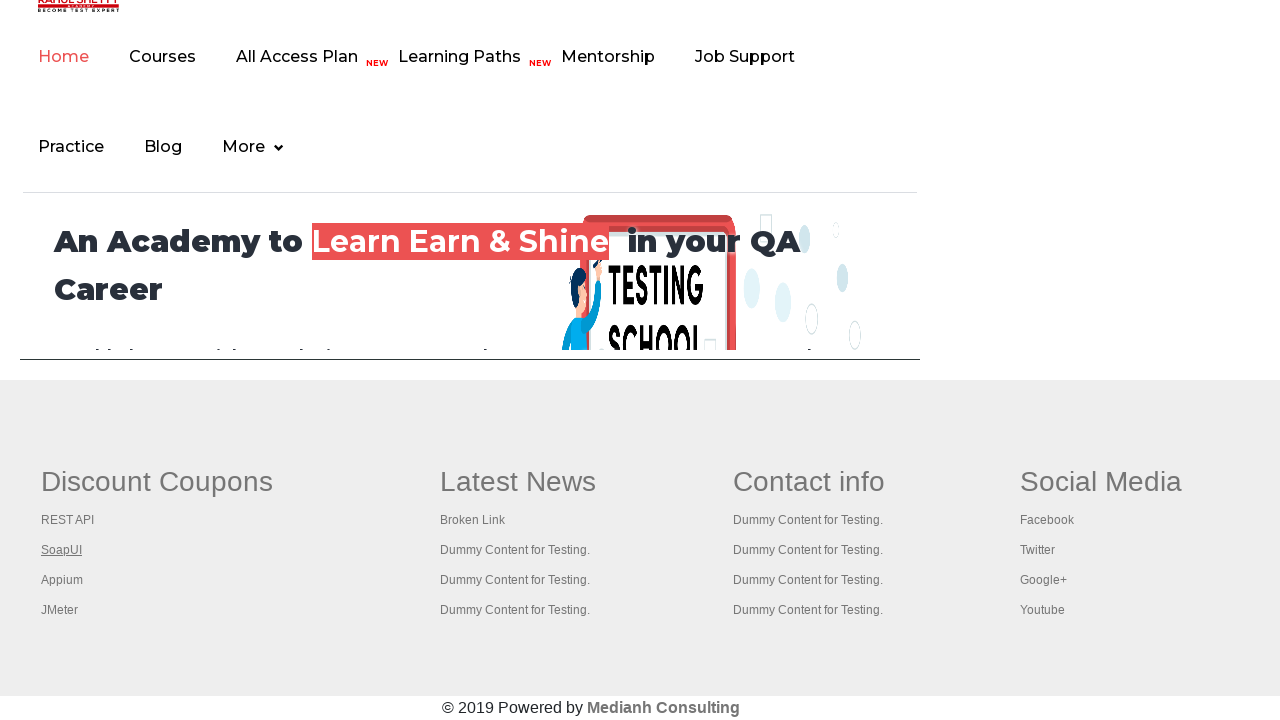

Opened footer link 3 in new tab using Ctrl+Click at (62, 580) on #gf-BIG table tbody tr td:first-child ul a >> nth=3
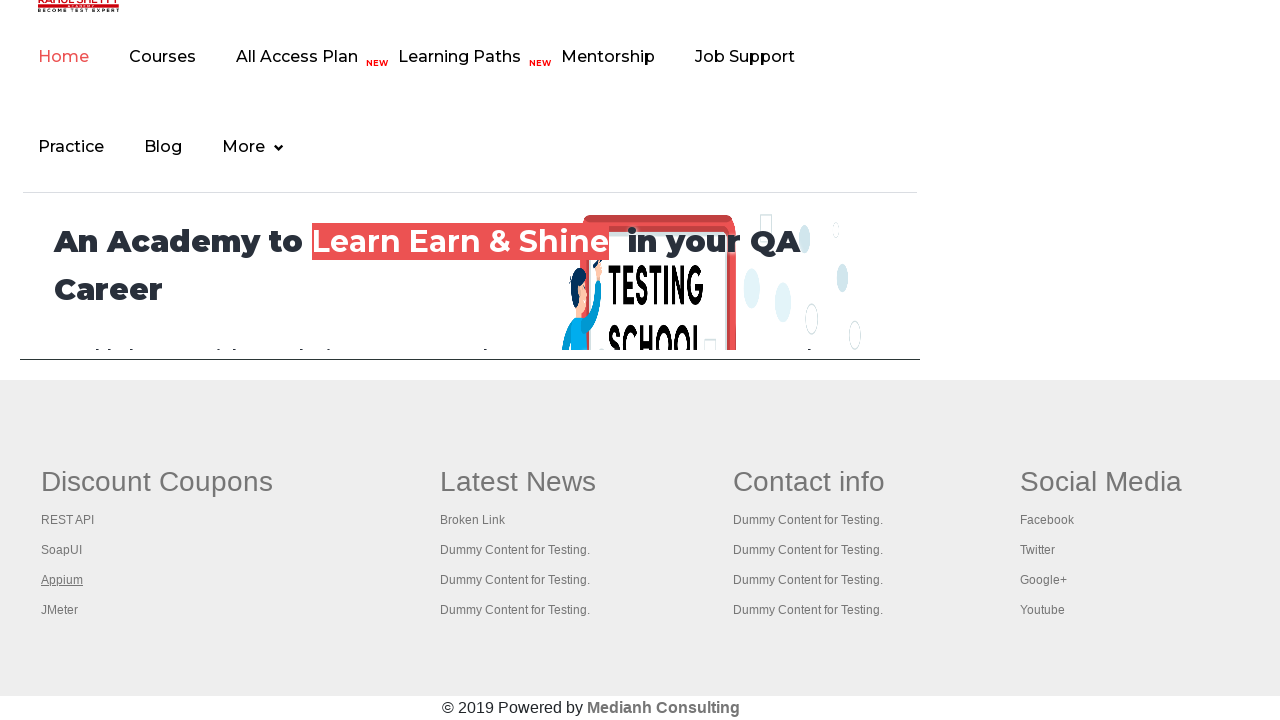

Opened footer link 4 in new tab using Ctrl+Click at (60, 610) on #gf-BIG table tbody tr td:first-child ul a >> nth=4
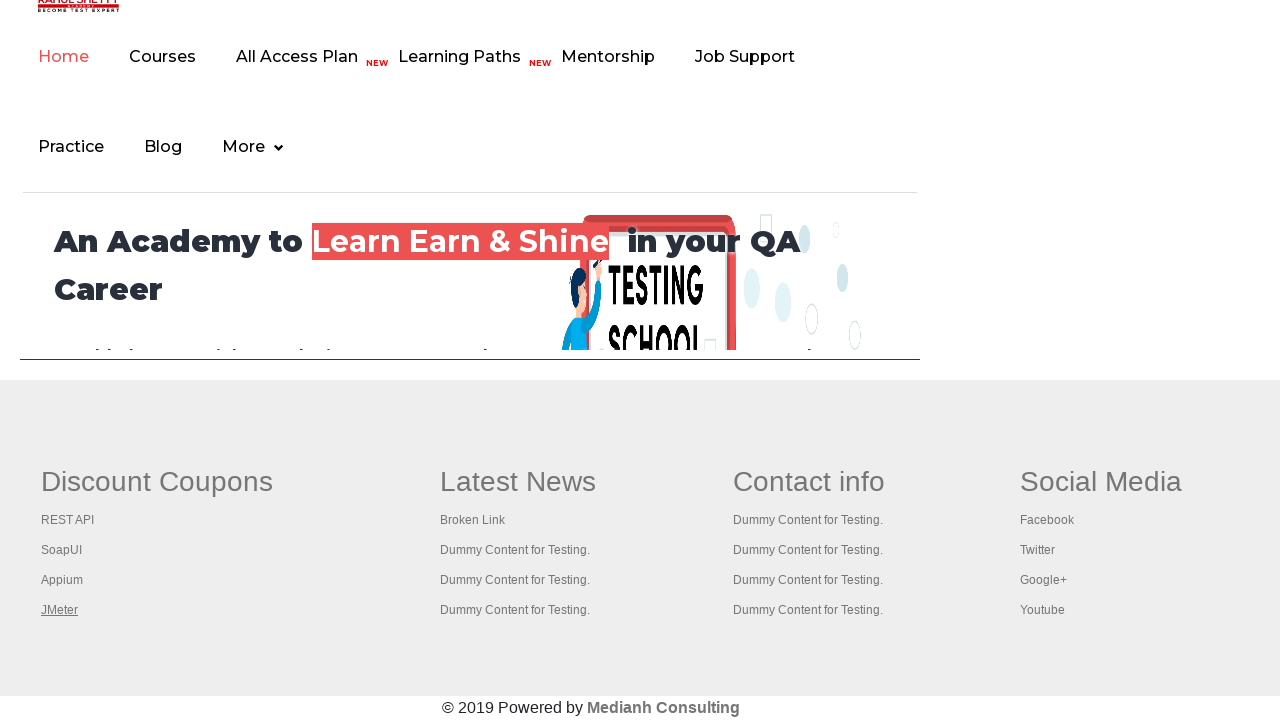

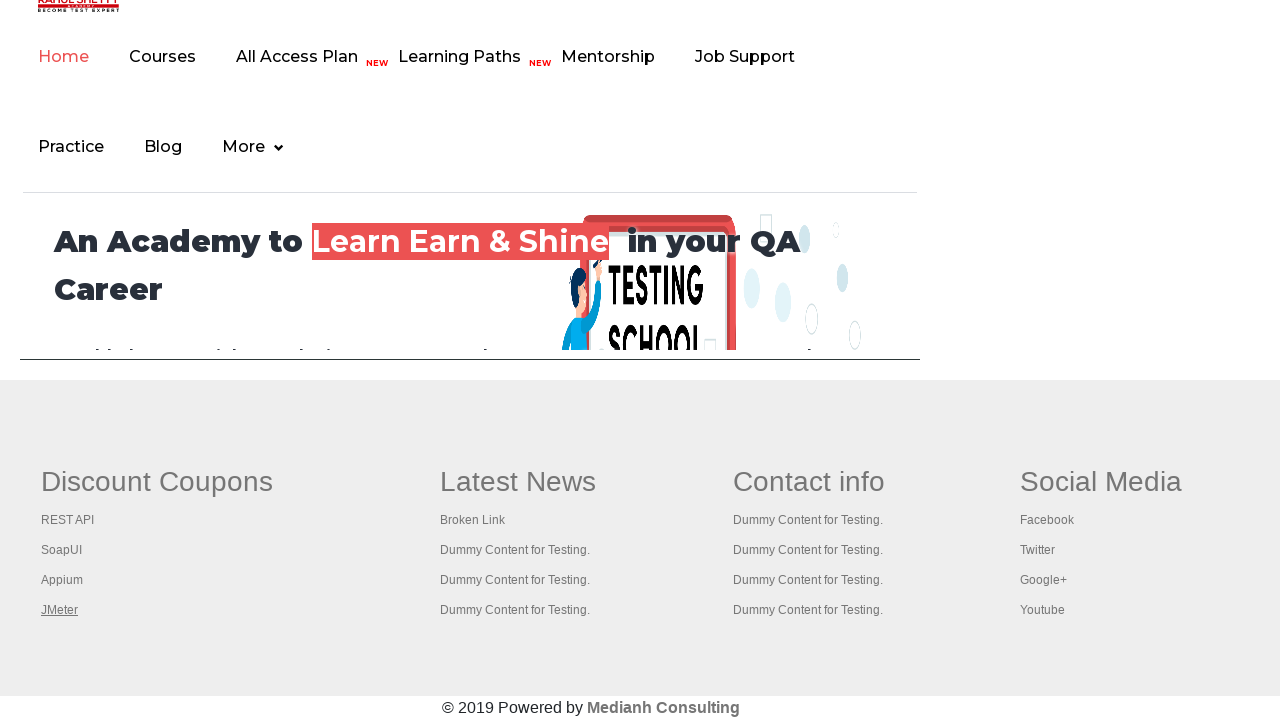